Tests dropdown selection functionality by selecting currency options using different methods (by index, by visible text, and by value)

Starting URL: https://rahulshettyacademy.com/dropdownsPractise/

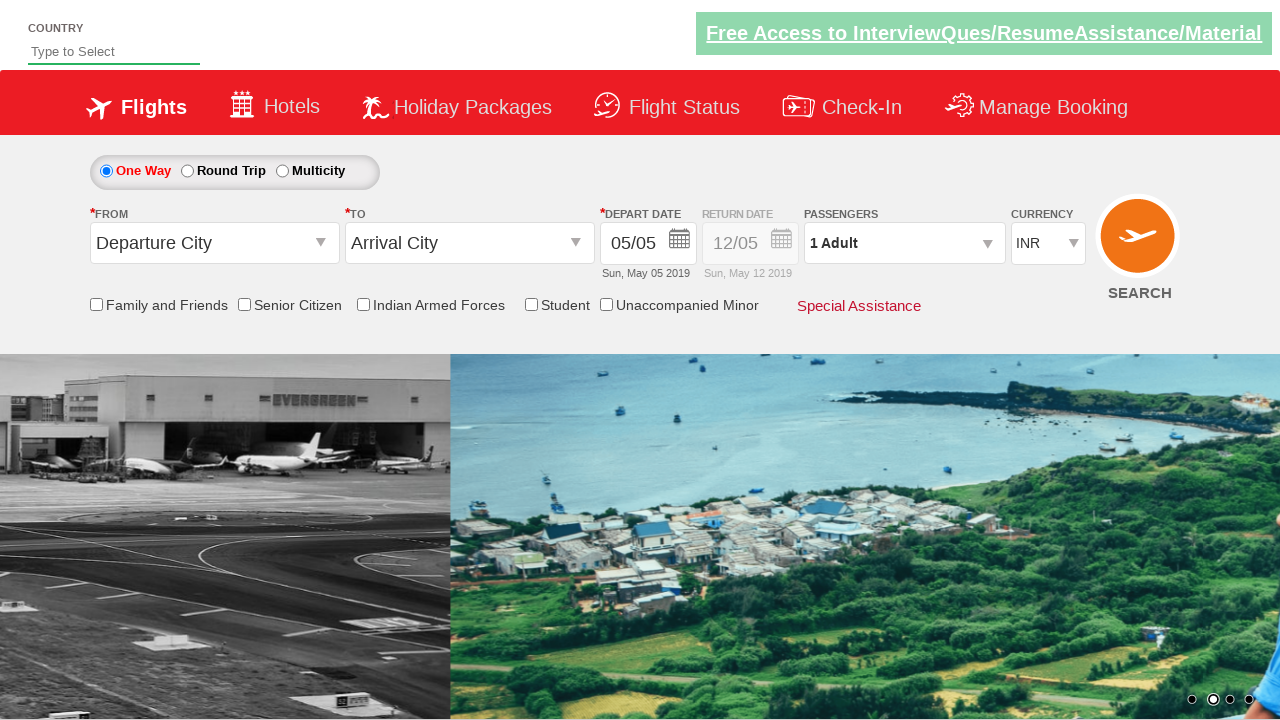

Selected 4th currency option by index (index 3) on #ctl00_mainContent_DropDownListCurrency
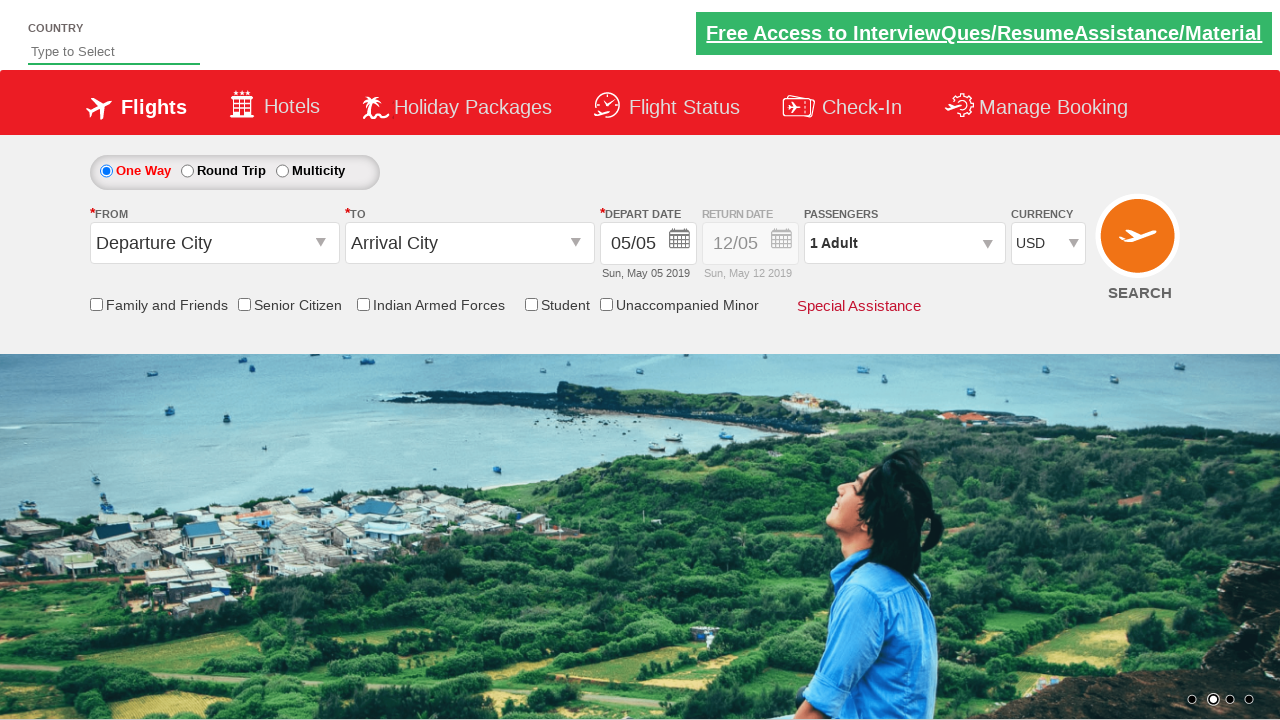

Selected currency option by visible text 'AED' on #ctl00_mainContent_DropDownListCurrency
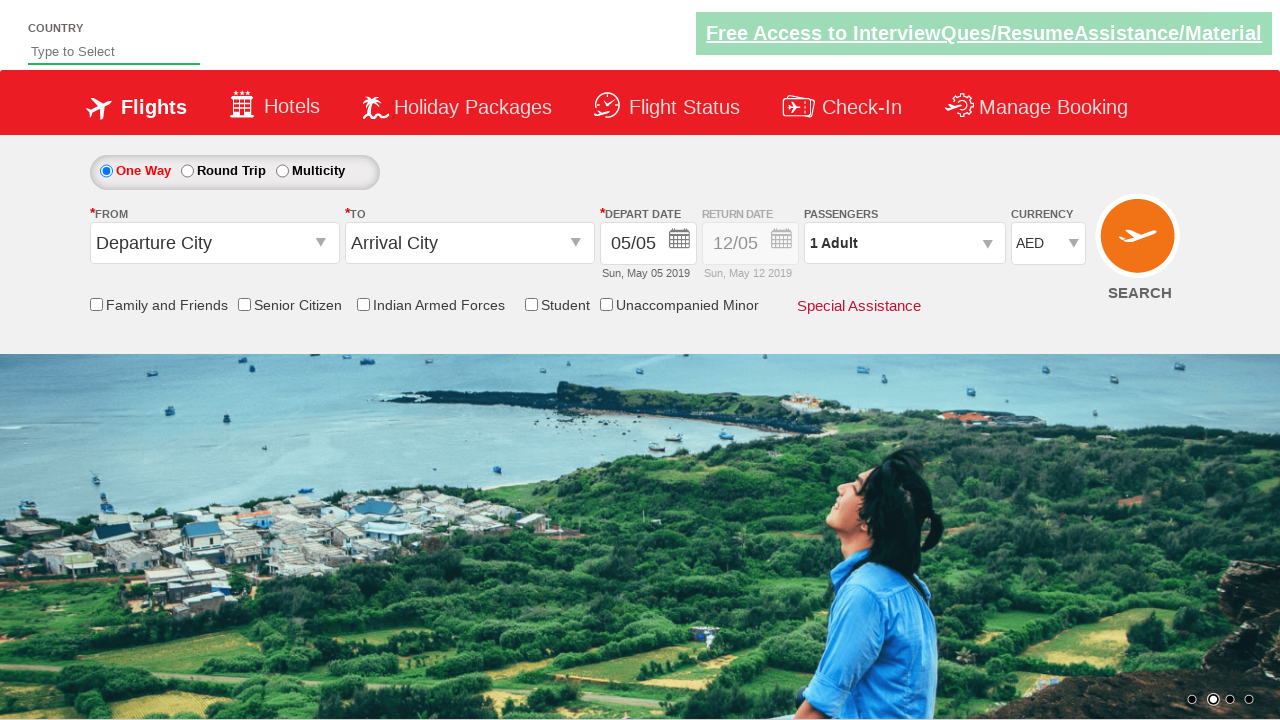

Selected currency option by value 'INR' on #ctl00_mainContent_DropDownListCurrency
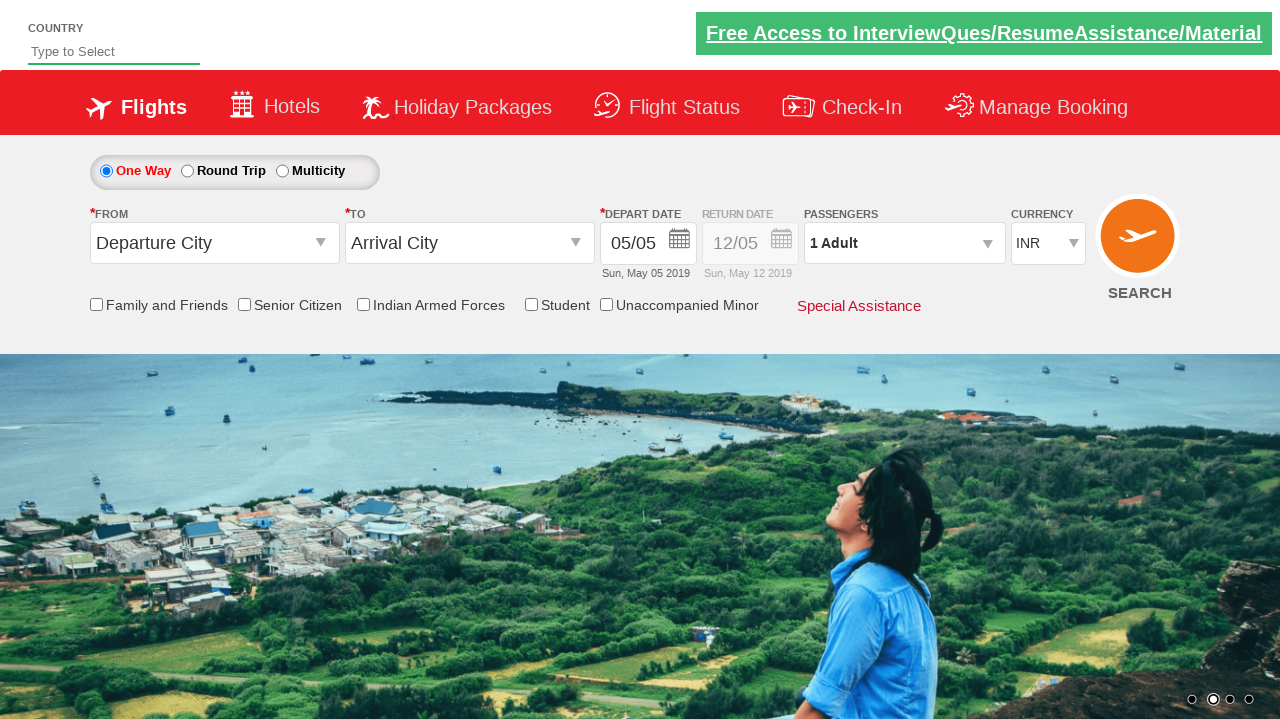

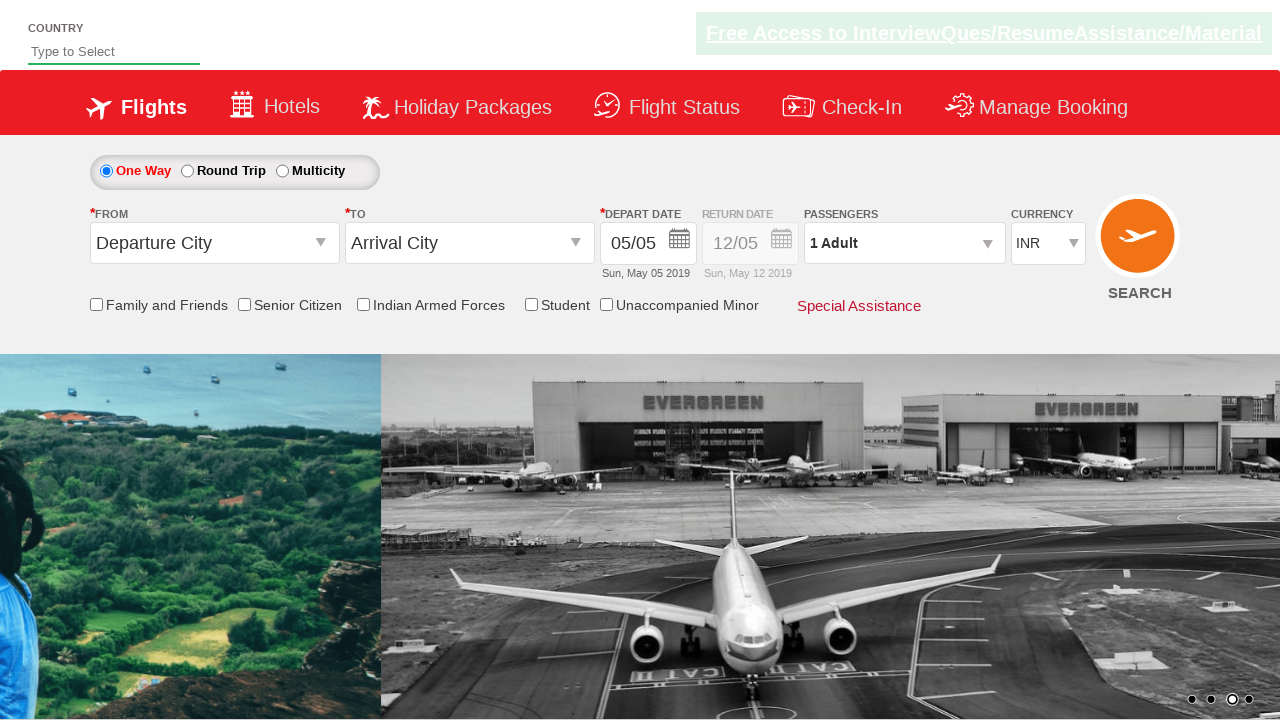